Tests filling the Nome field with a very long string (1000 characters)

Starting URL: https://tc-1-final-parte1.vercel.app/

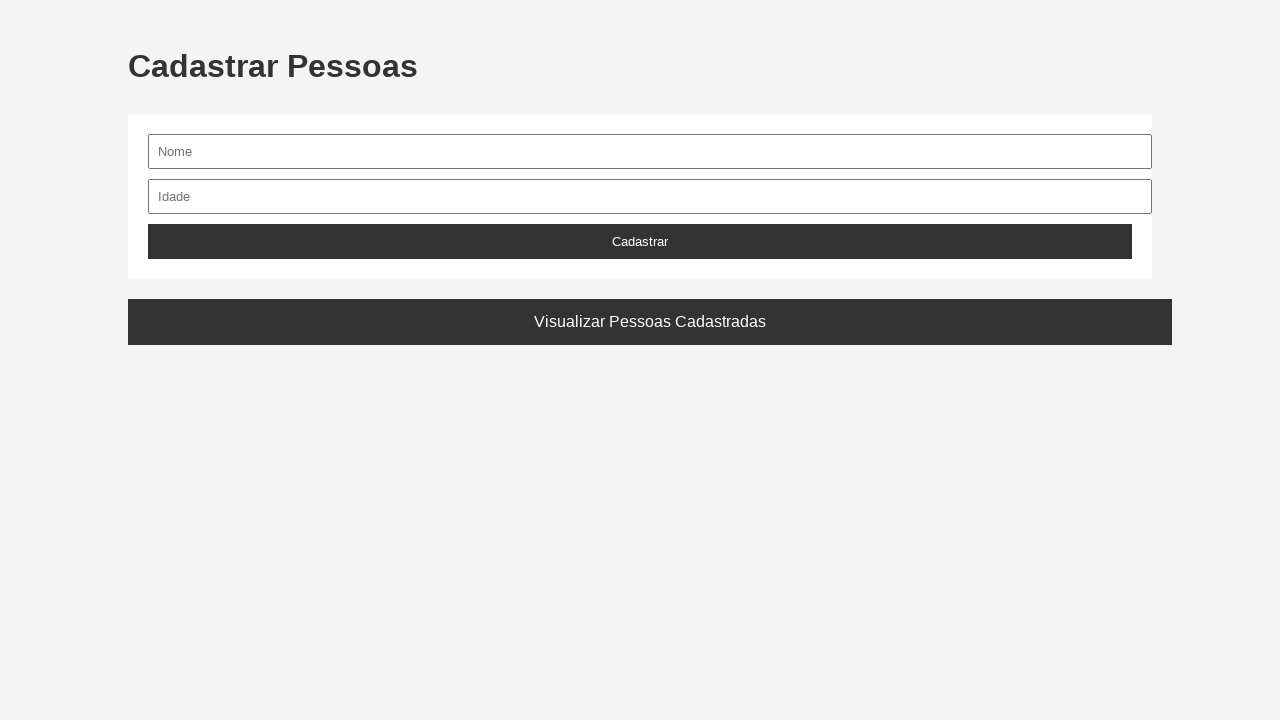

Waited for Nome input field to be visible
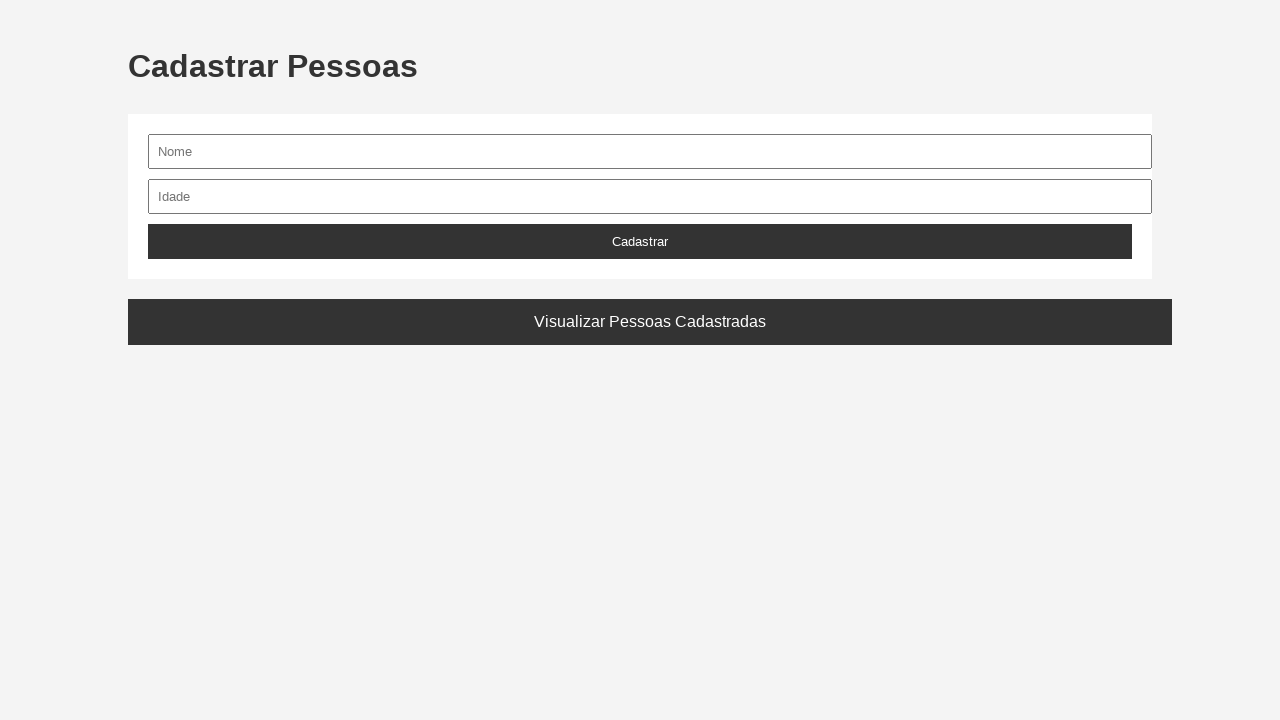

Filled Nome field with 1000 character string (all 'a' characters) on input[name='nome'], input#nome
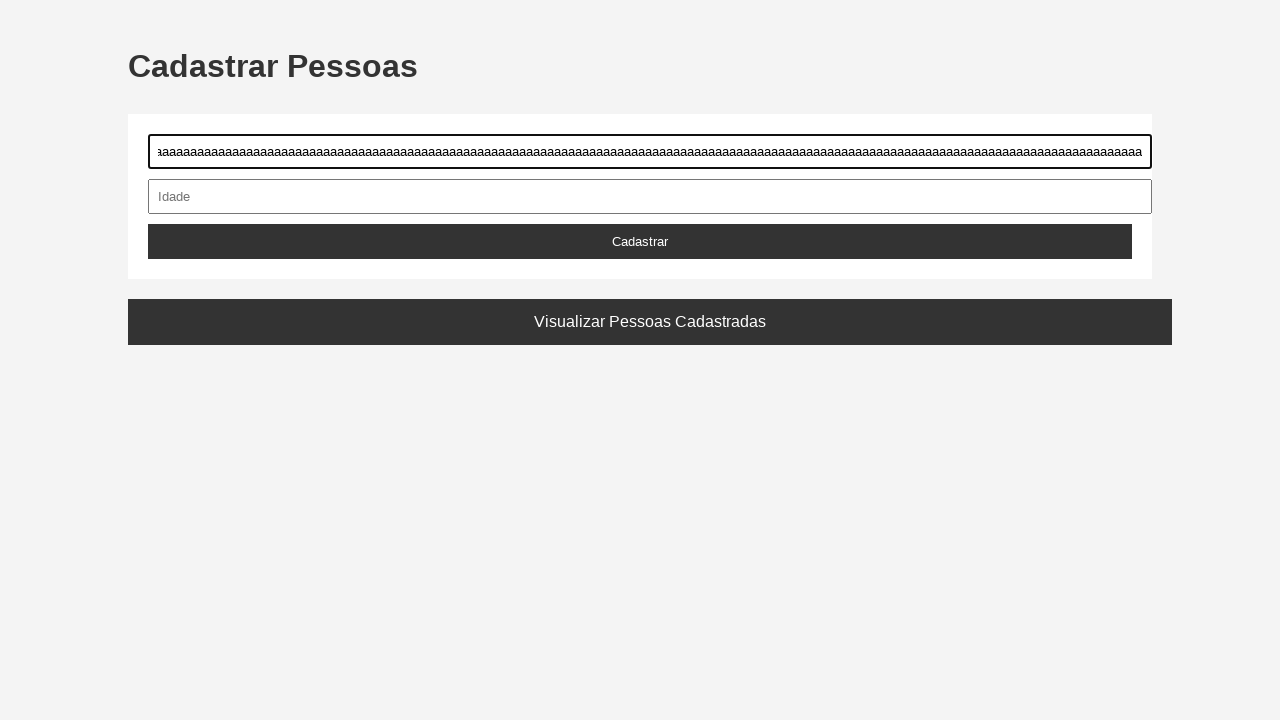

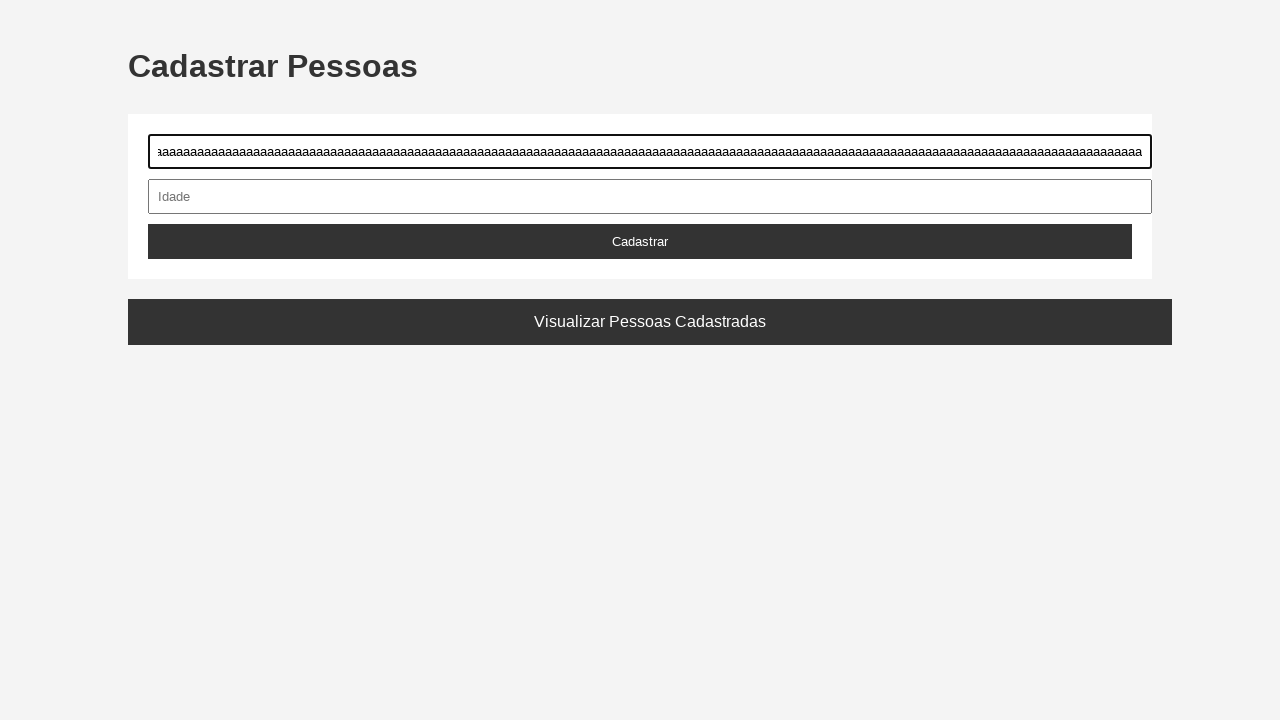